Tests the forgot password functionality by entering an email address and clicking the retrieve password button, then verifying the resulting page.

Starting URL: https://the-internet.herokuapp.com/forgot_password

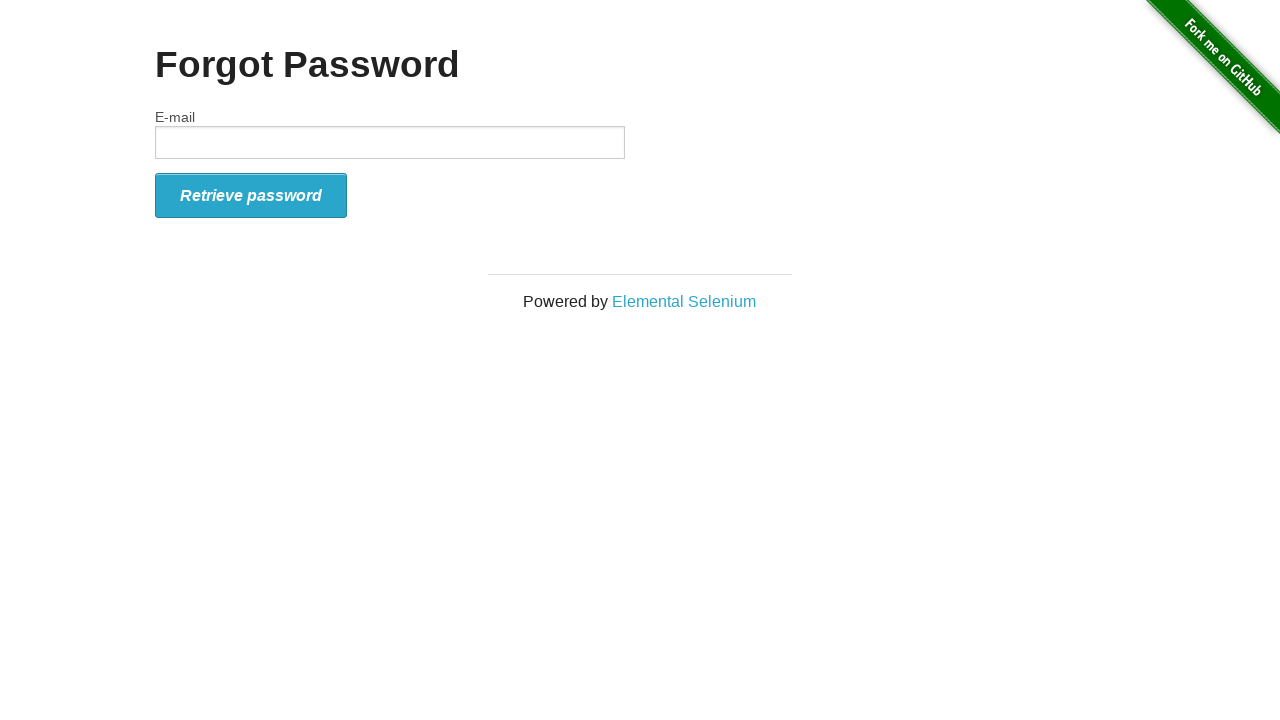

Filled email field with 'randomuser847@testmail.com' on input#email
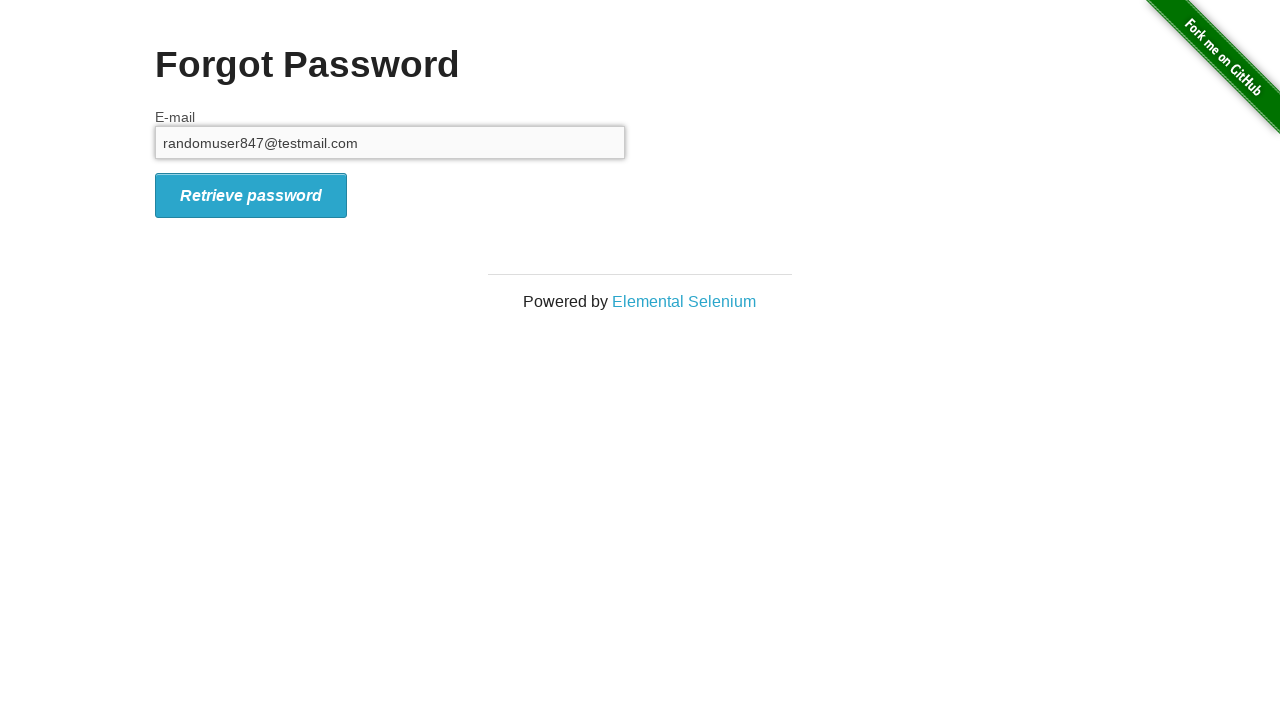

Clicked Retrieve password button at (251, 195) on button#form_submit
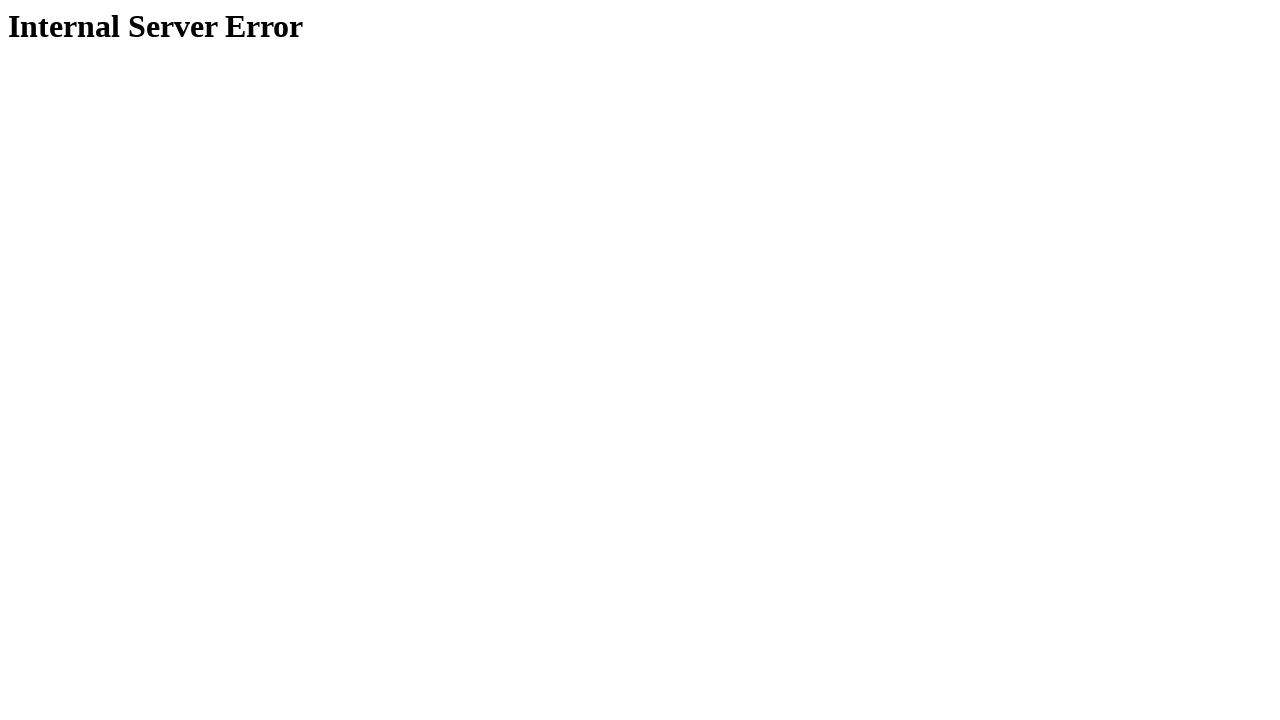

Page loaded after password retrieval request
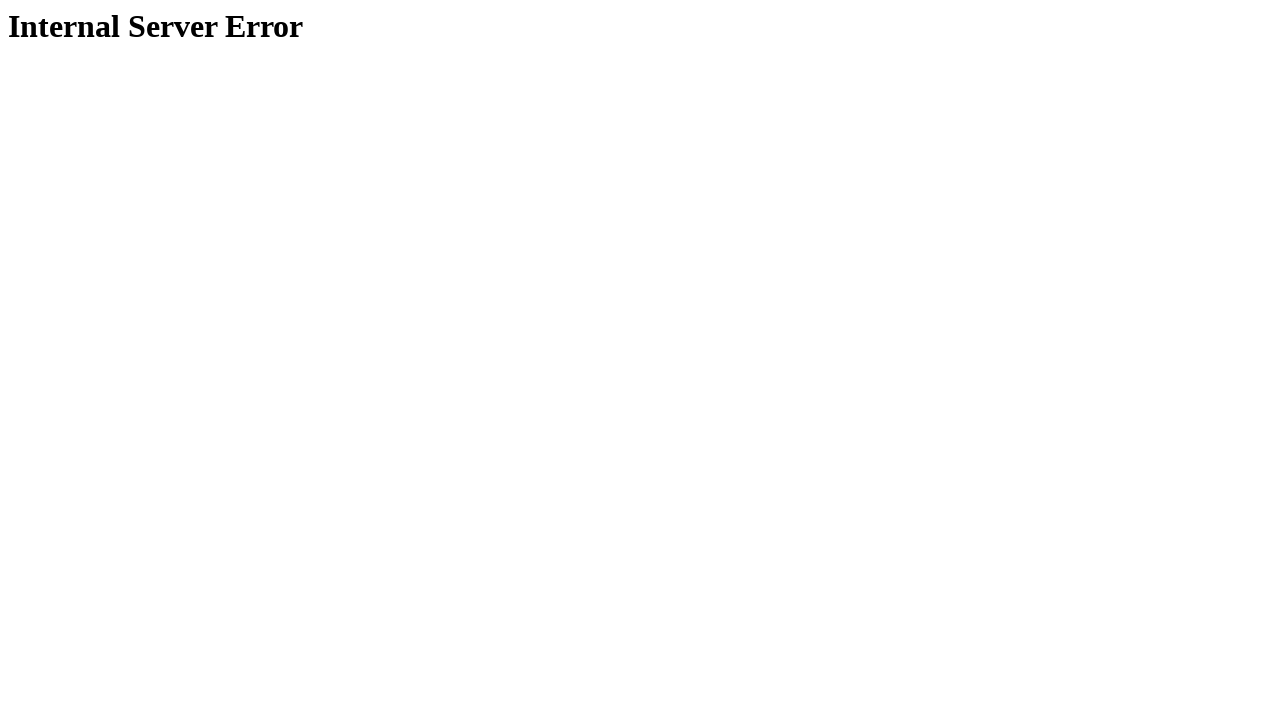

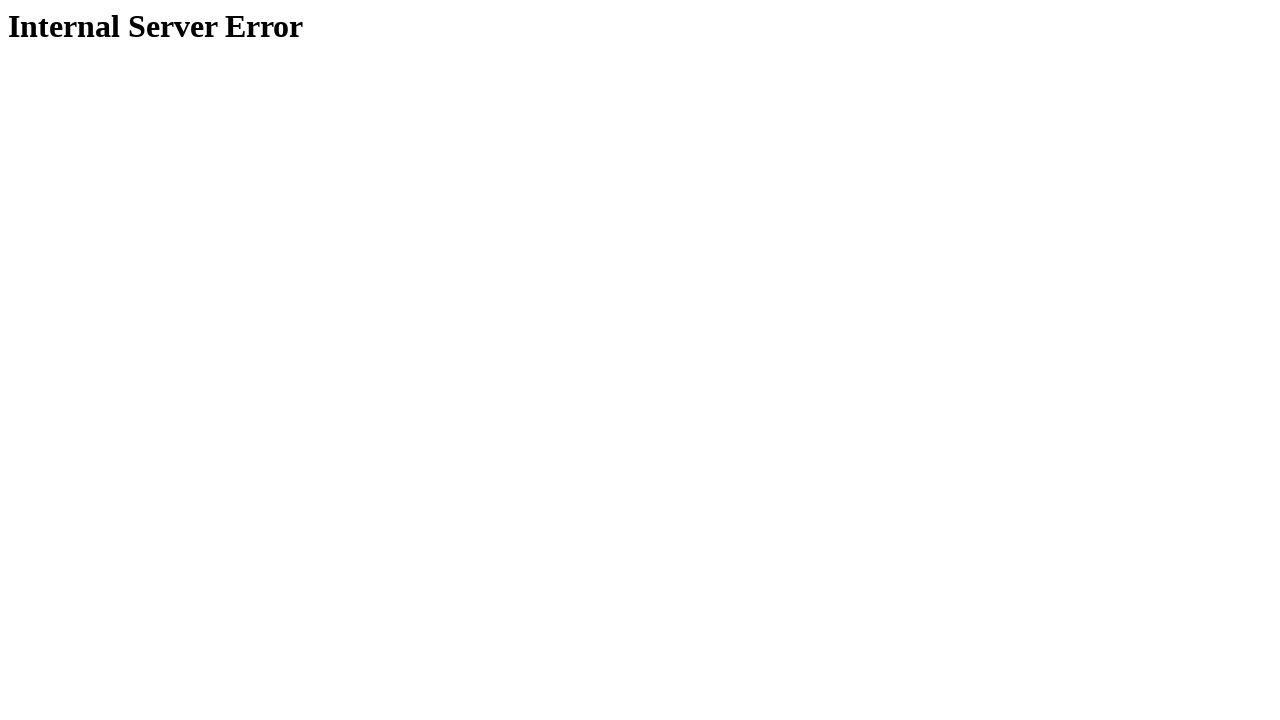